Navigates to a W3Schools JavaScript example page and clicks on a button to test the onclick functionality

Starting URL: https://www.w3schools.com/jsref/tryit.asp?filename=tryjsref_onclick_html

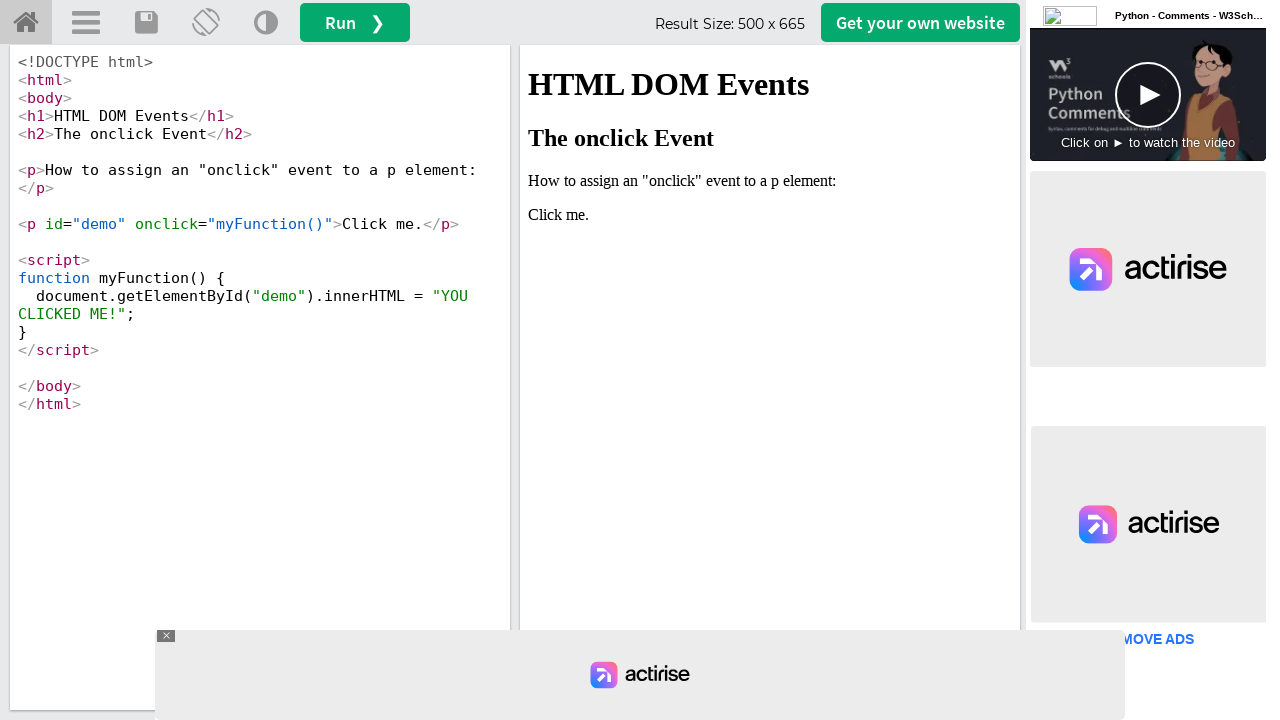

Clicked the menu button to test onclick functionality at (86, 23) on #menuButton
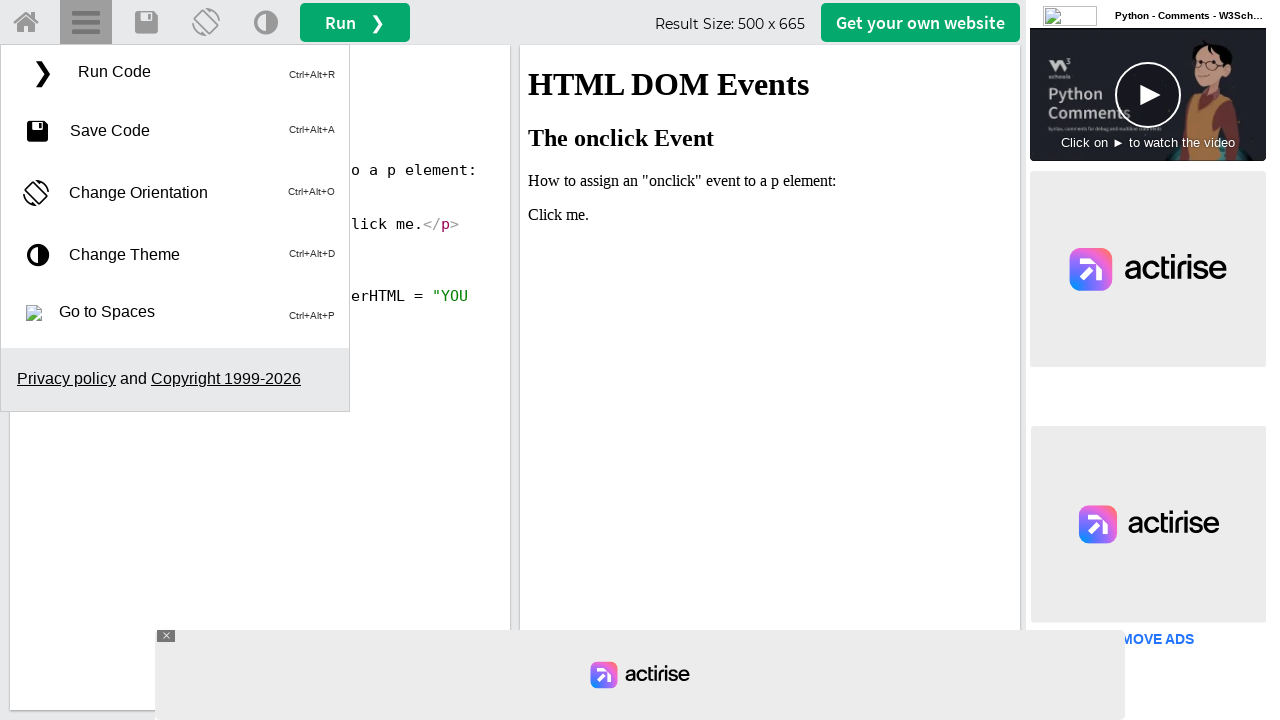

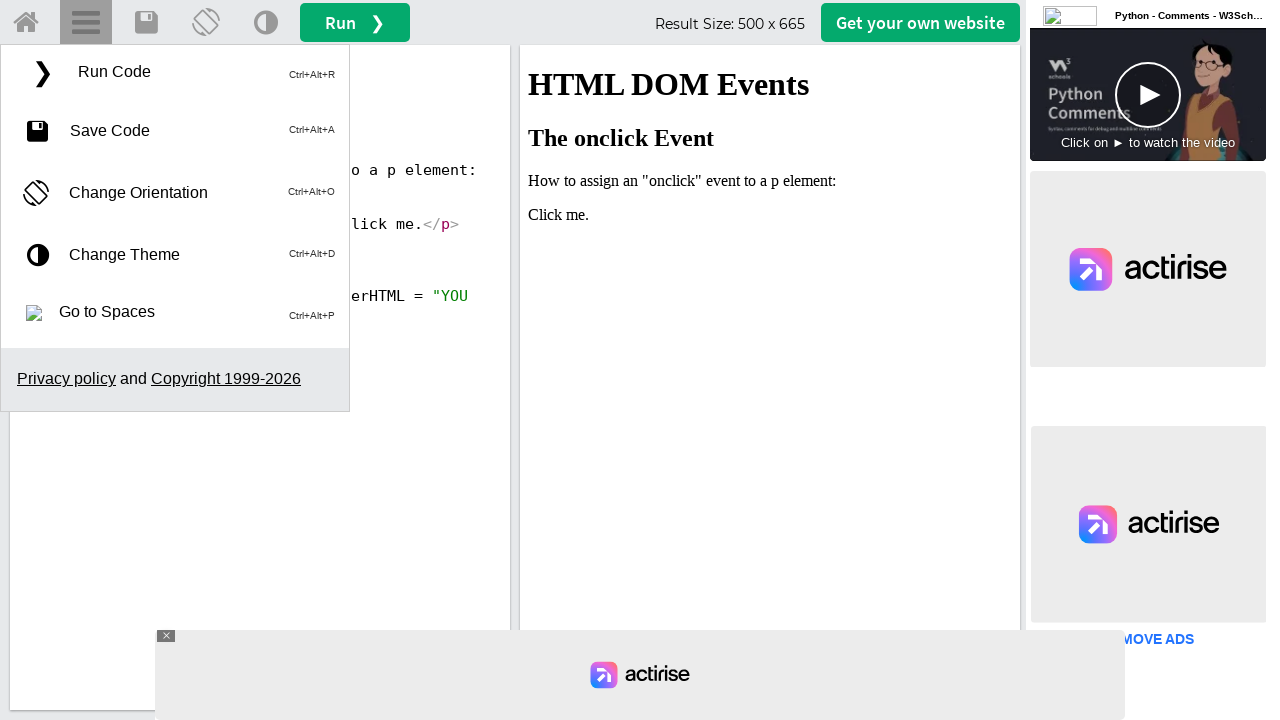